Navigates to the DemoQA homepage and clicks on the "Book Store Application" card to verify navigation to the books section

Starting URL: https://demoqa.com/

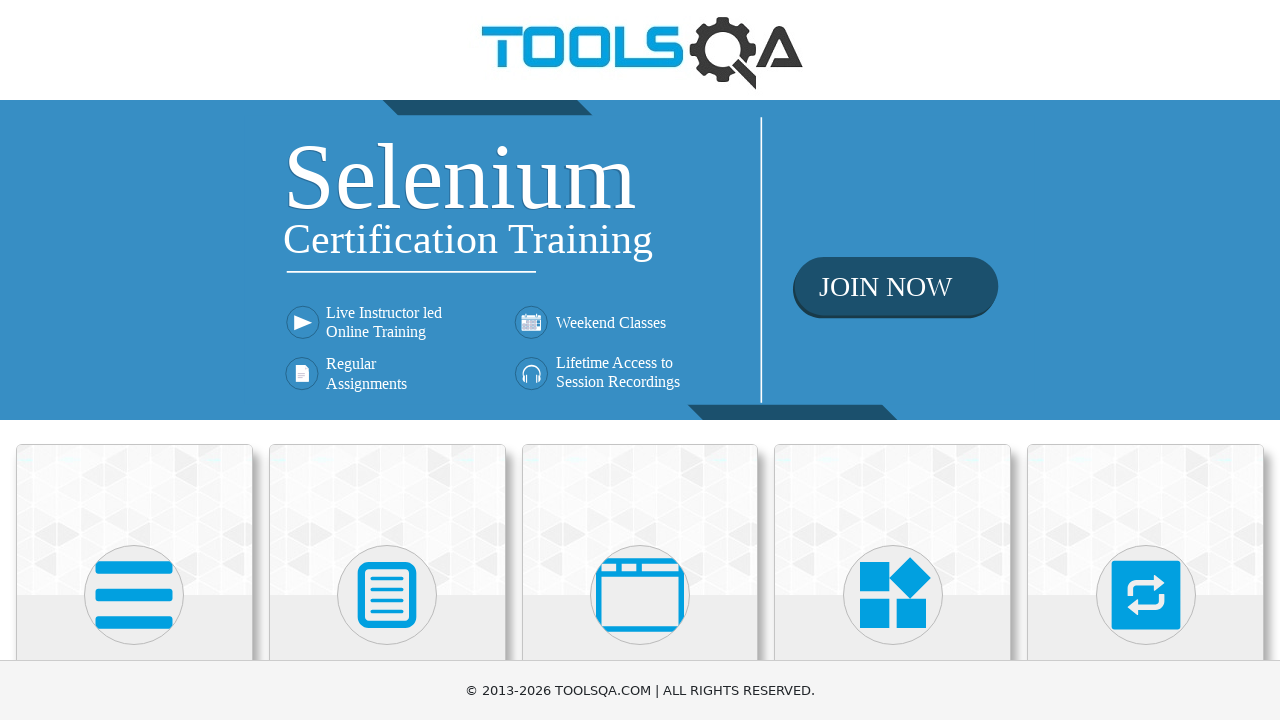

Navigated to DemoQA homepage
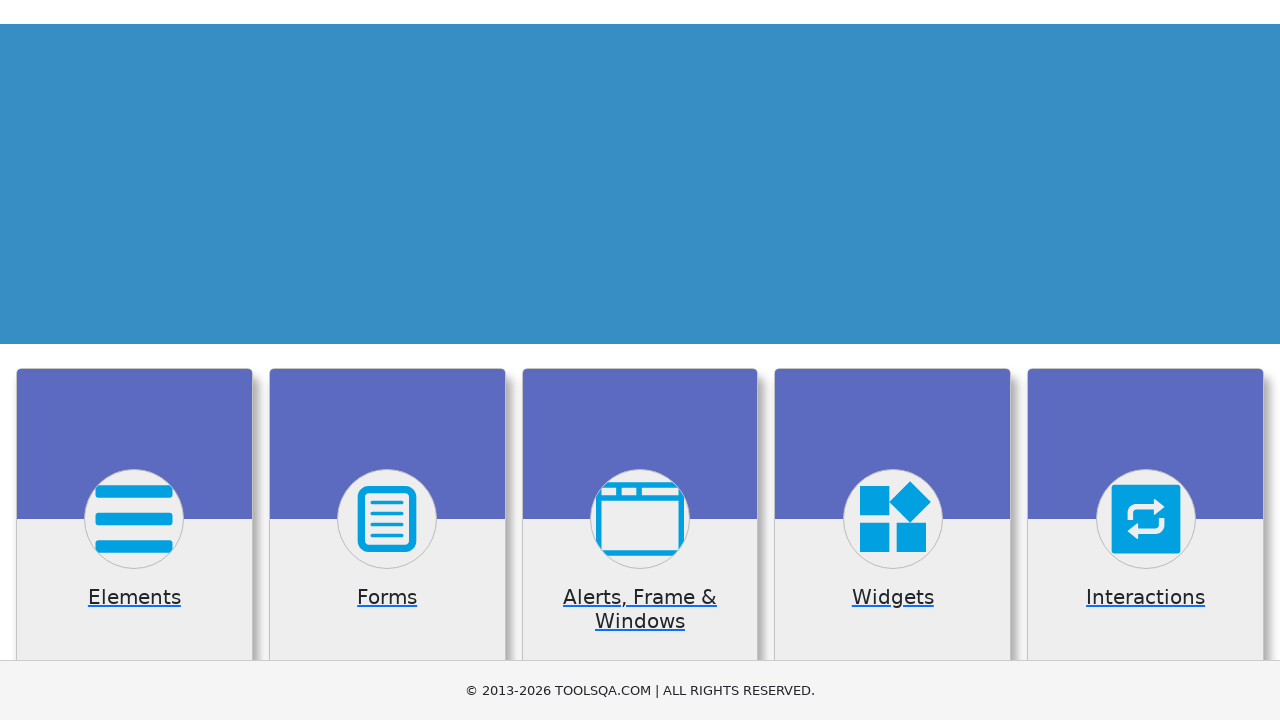

Located the Book Store Application card
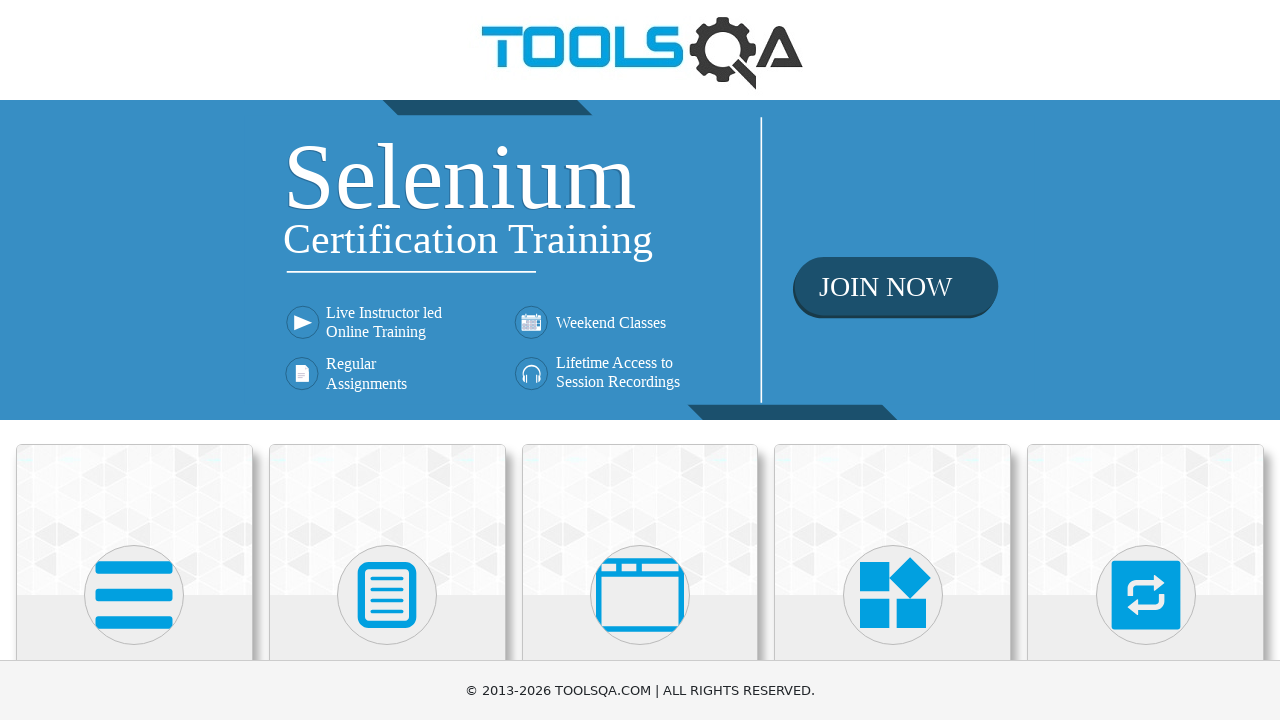

Scrolled Book Store Application card into view
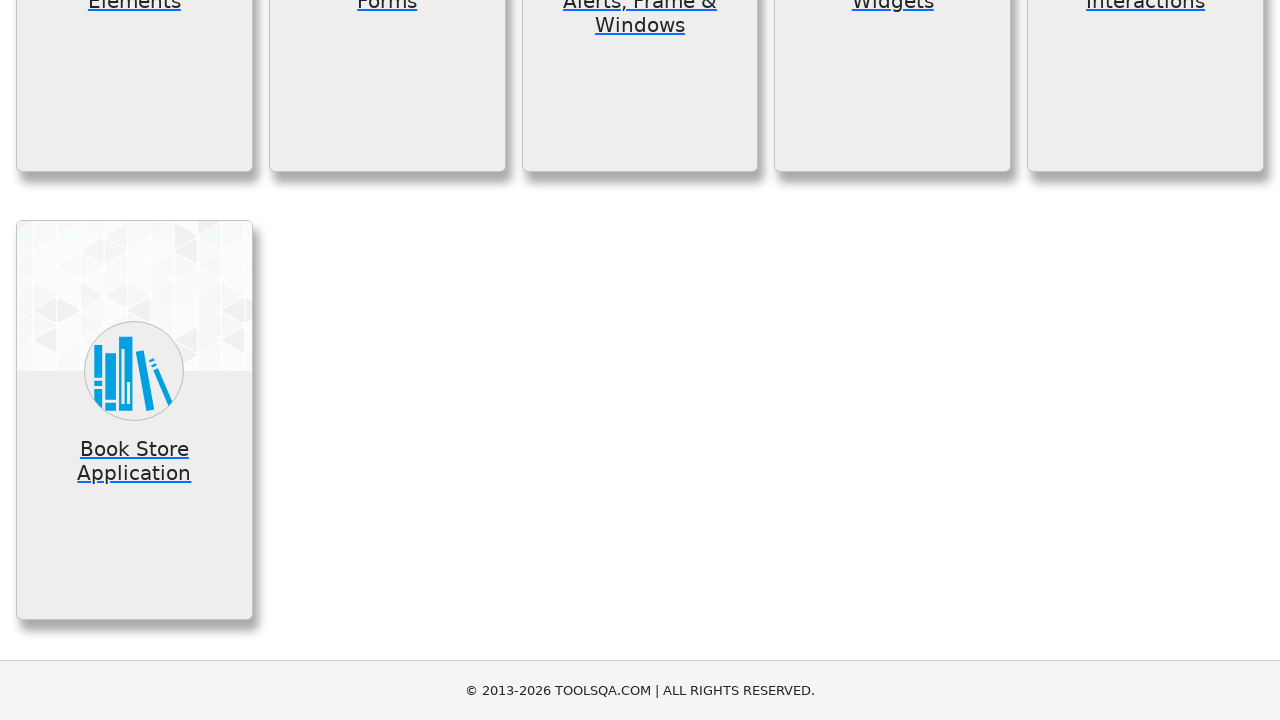

Clicked on the Book Store Application card at (134, 465) on .card-body >> internal:has-text="Book Store Application"i
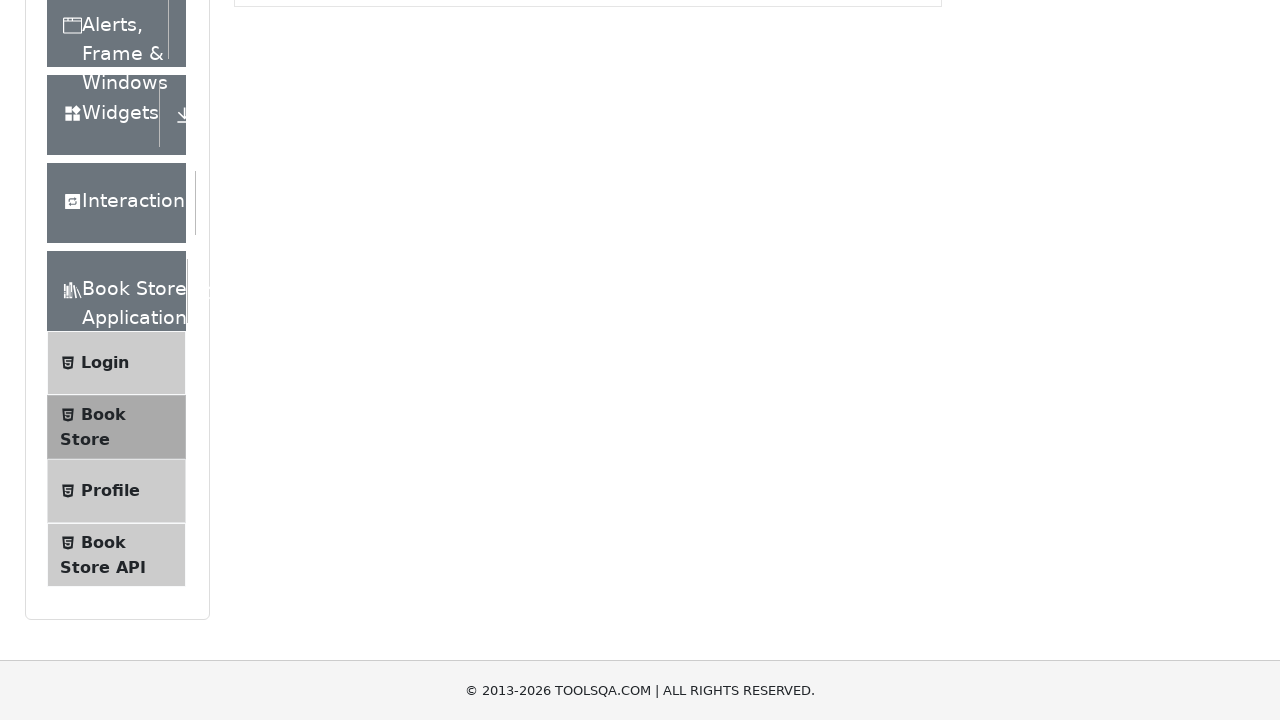

Successfully navigated to the books page
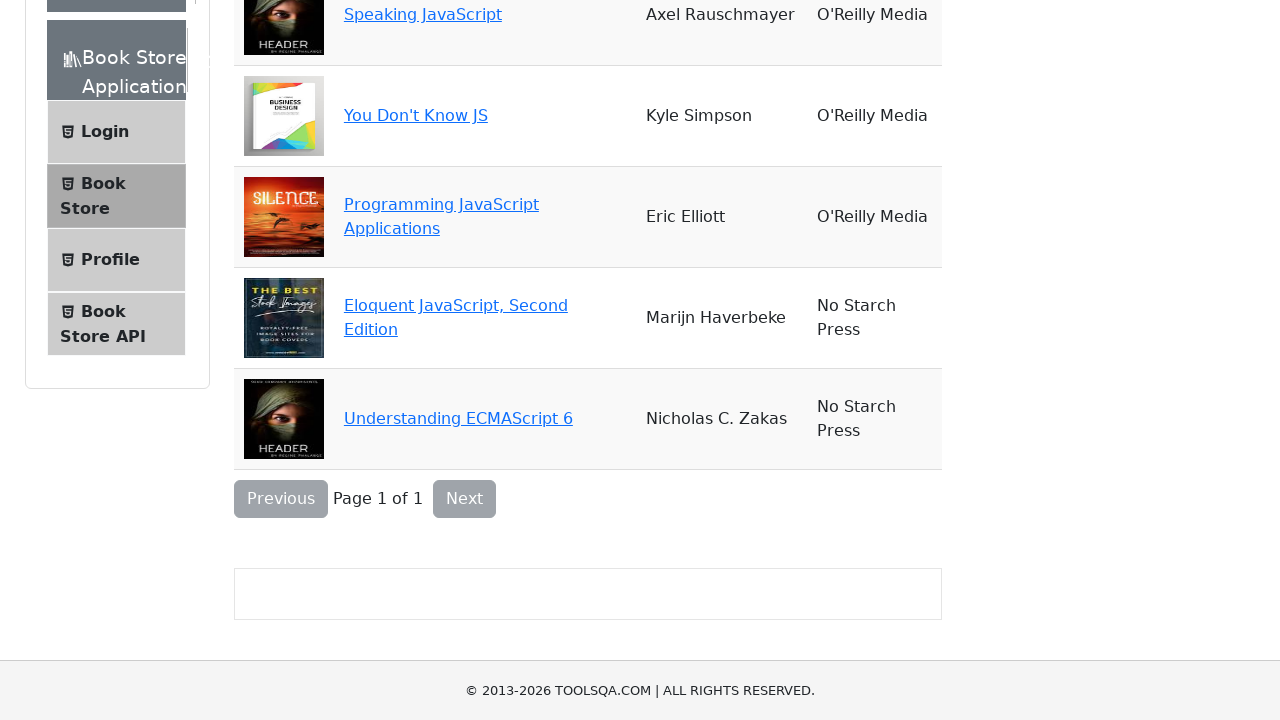

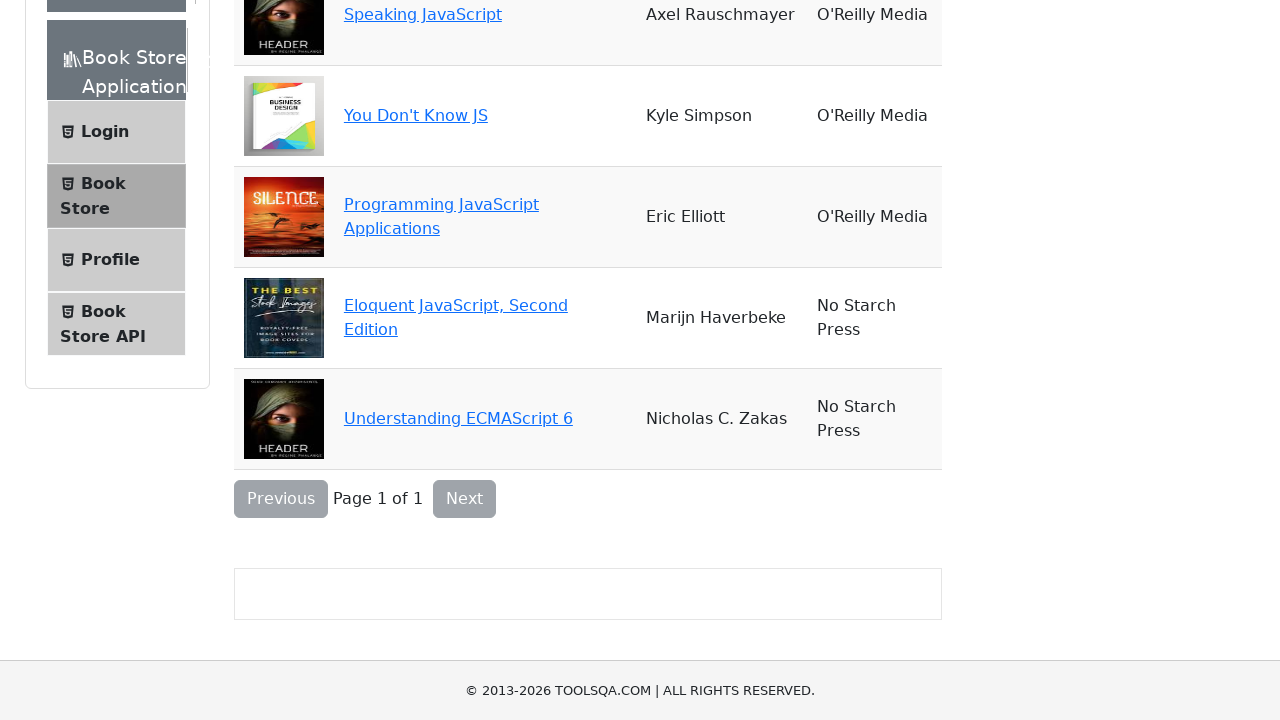